Tests ZIP code validation by leaving the field empty and verifying the error message appears

Starting URL: https://sharelane.com/cgi-bin/register.py

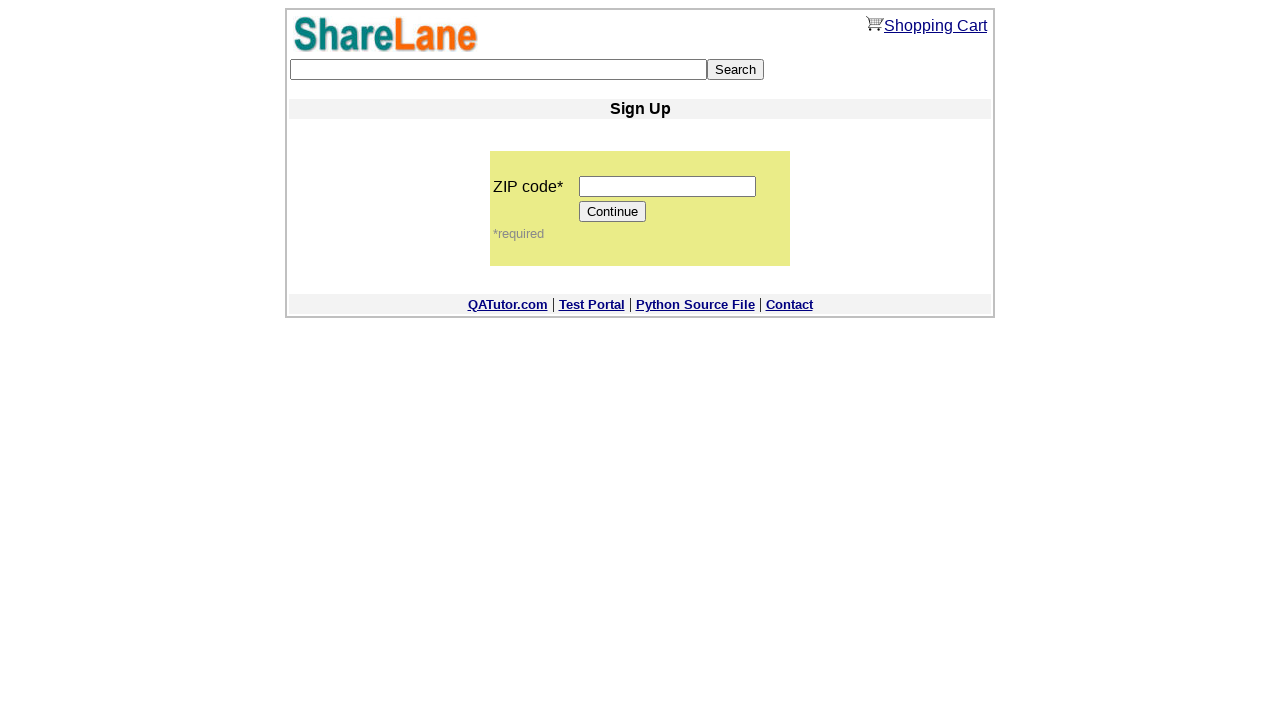

Clicked Continue button without entering ZIP code at (613, 212) on [value='Continue']
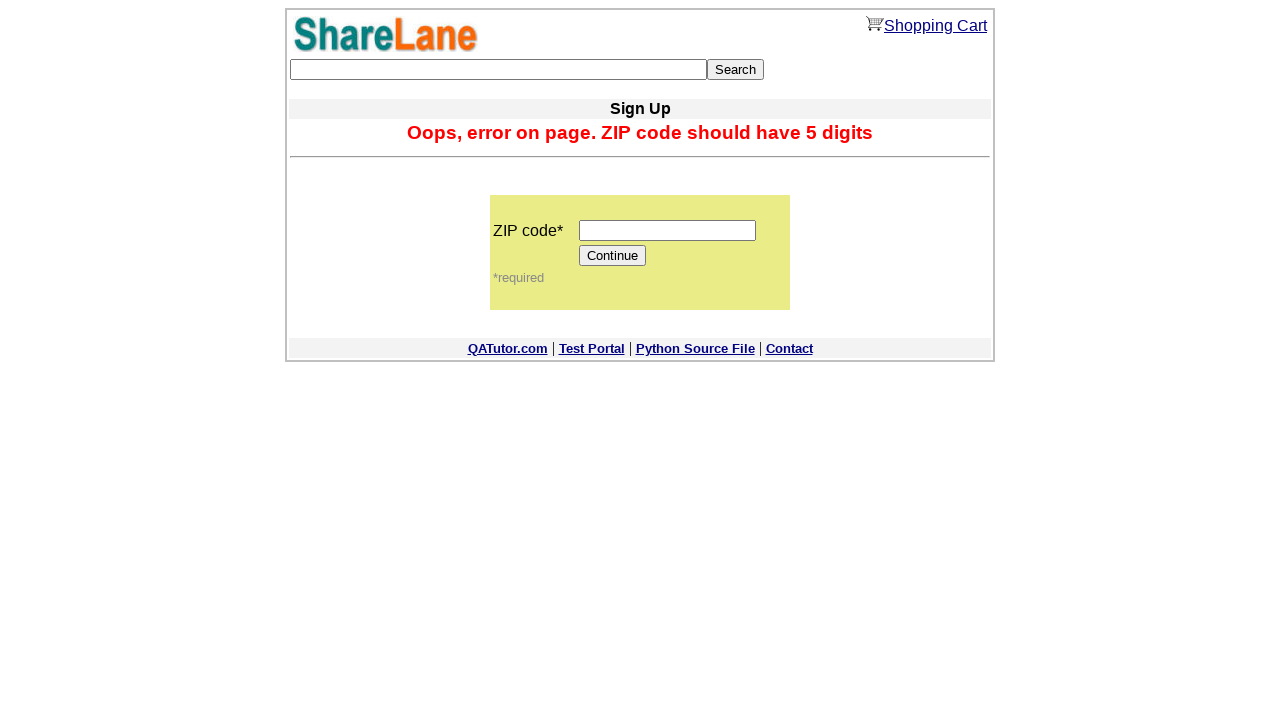

Error message appeared after clicking Continue with empty ZIP code field
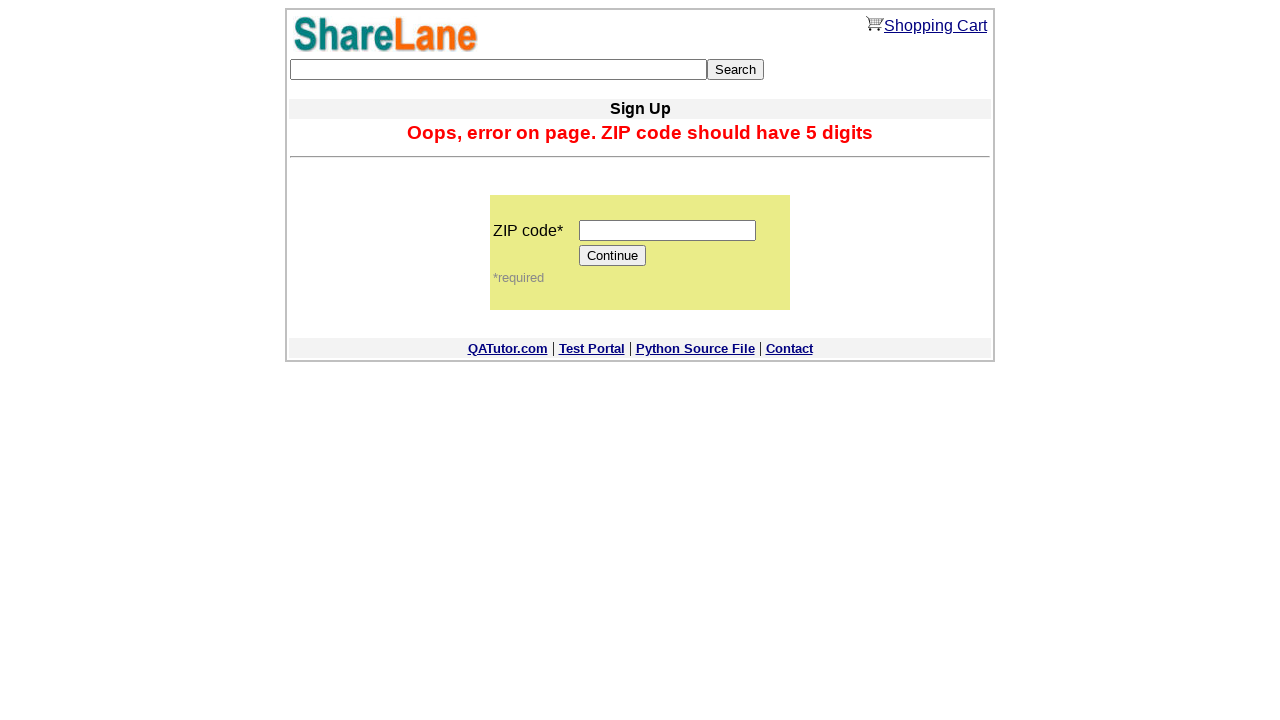

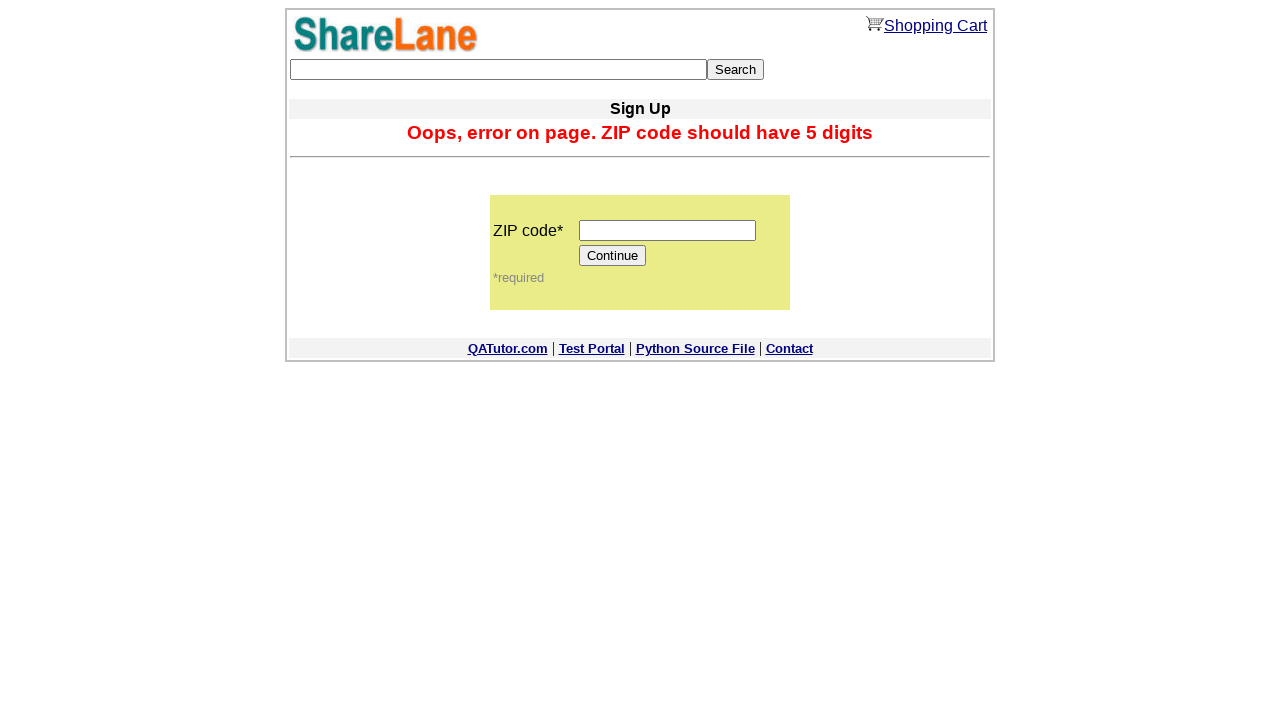